Tests checkbox functionality by clicking all checkboxes in the checkbox example section.

Starting URL: https://codenboxautomationlab.com/practice/

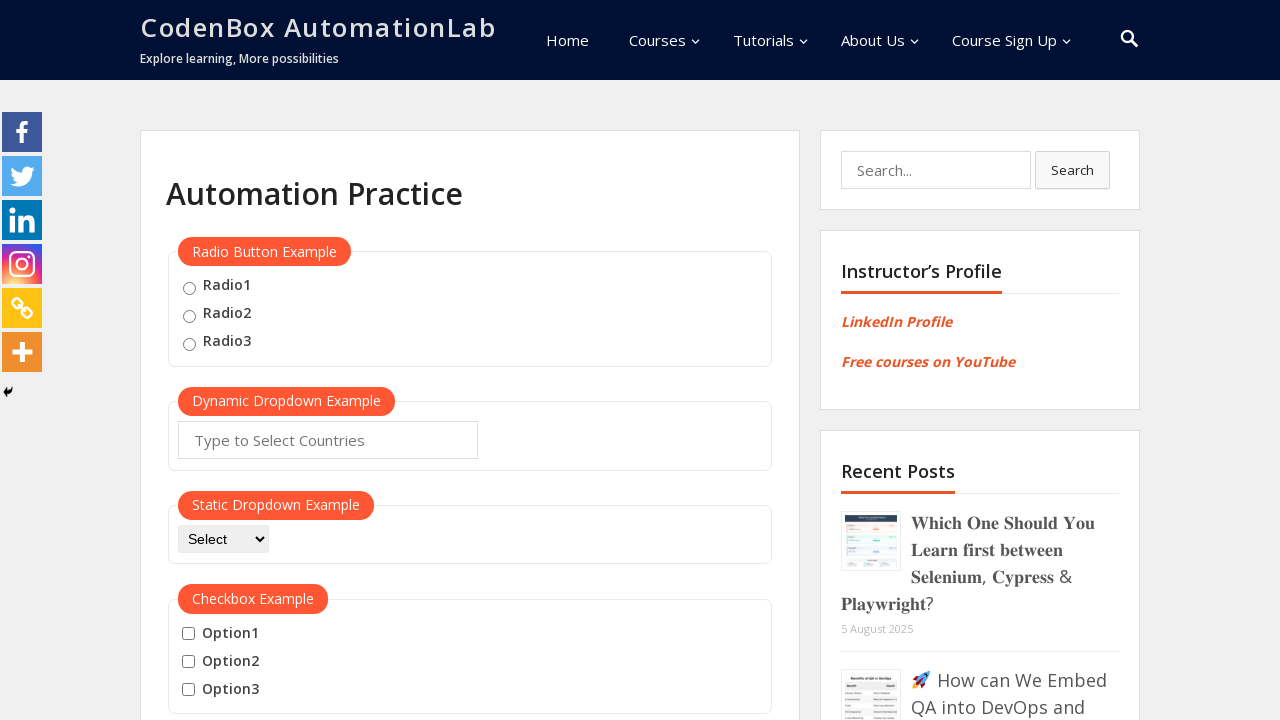

Located all checkboxes in the checkbox example section
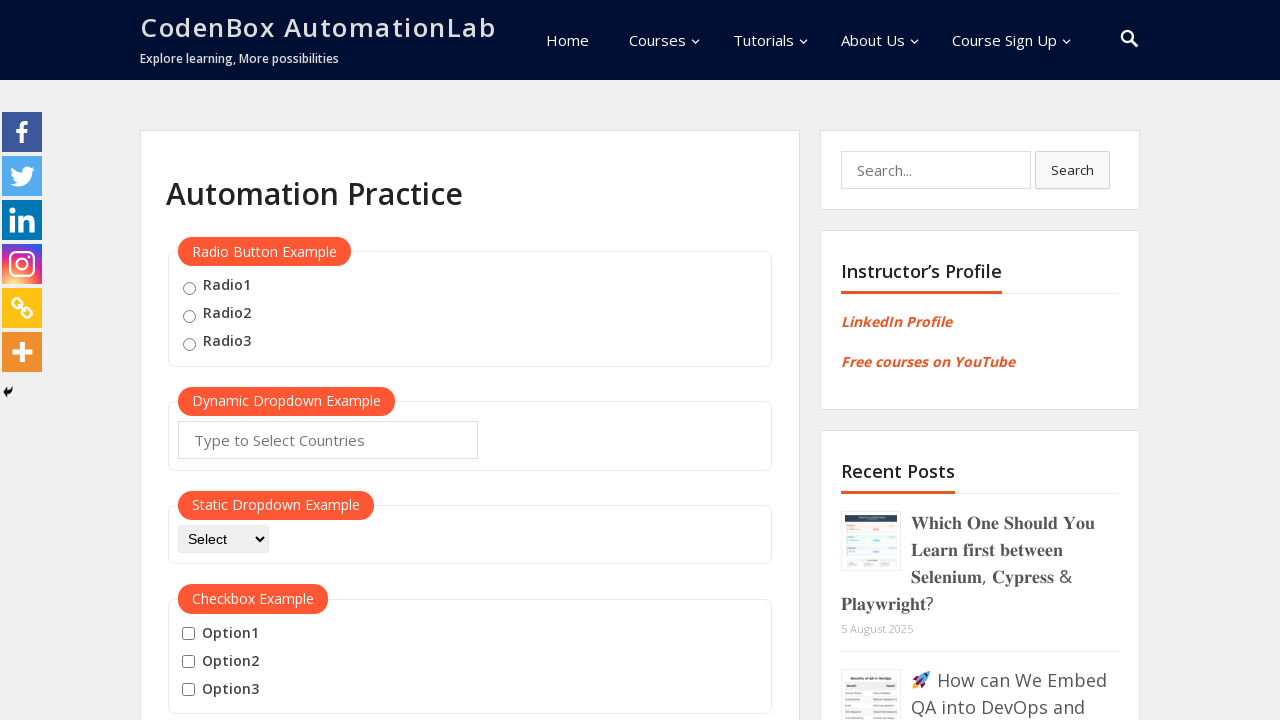

Found 3 checkboxes to click
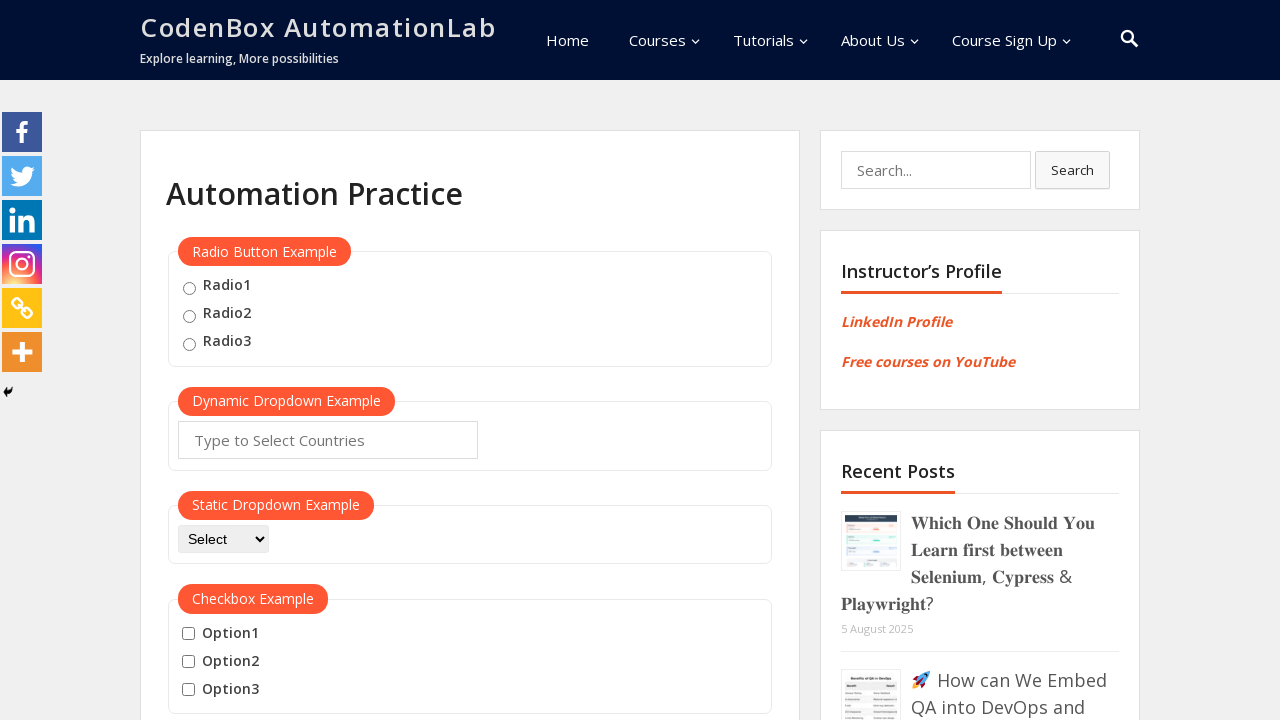

Clicked checkbox 1 of 3 at (188, 634) on #checkbox-example input[type='checkbox'] >> nth=0
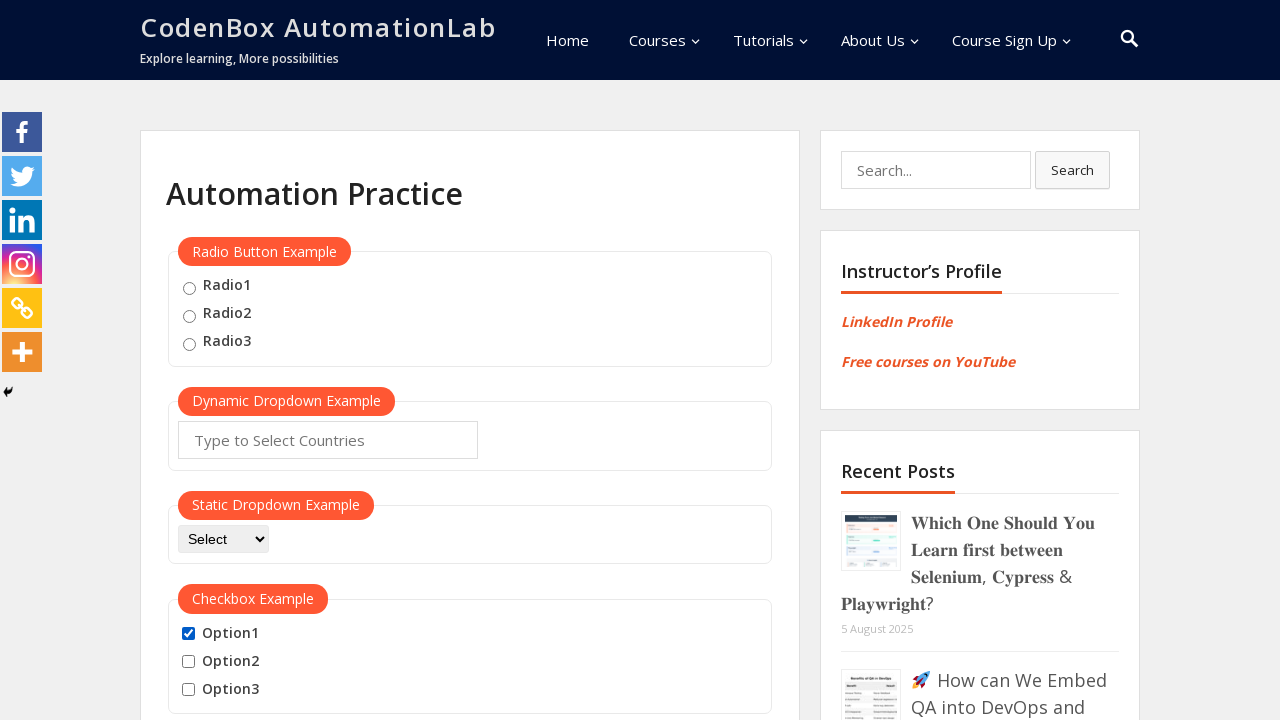

Clicked checkbox 2 of 3 at (188, 662) on #checkbox-example input[type='checkbox'] >> nth=1
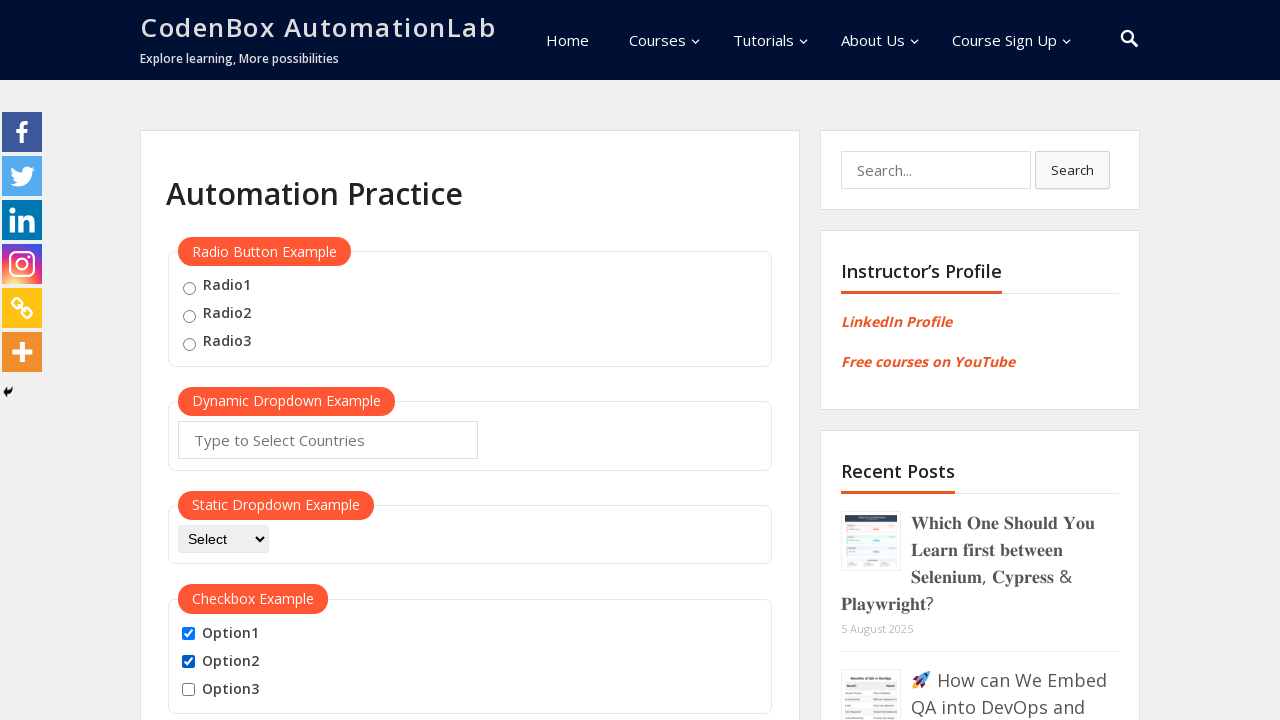

Clicked checkbox 3 of 3 at (188, 690) on #checkbox-example input[type='checkbox'] >> nth=2
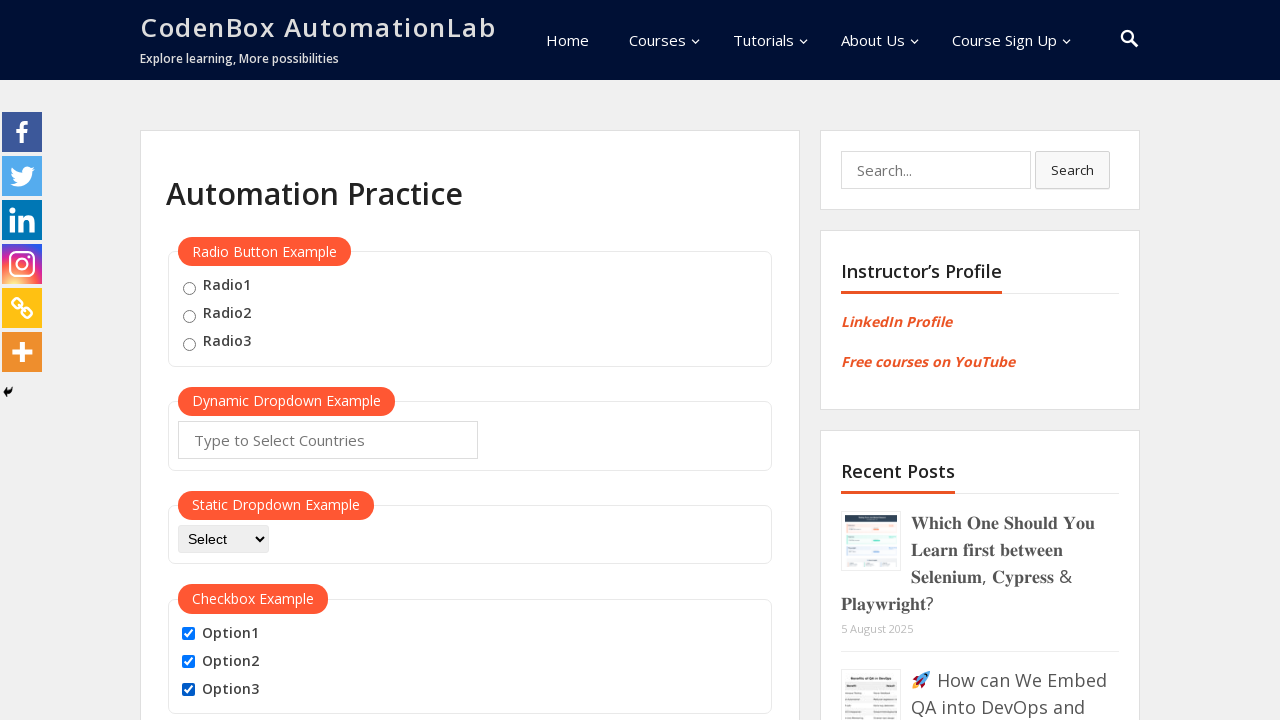

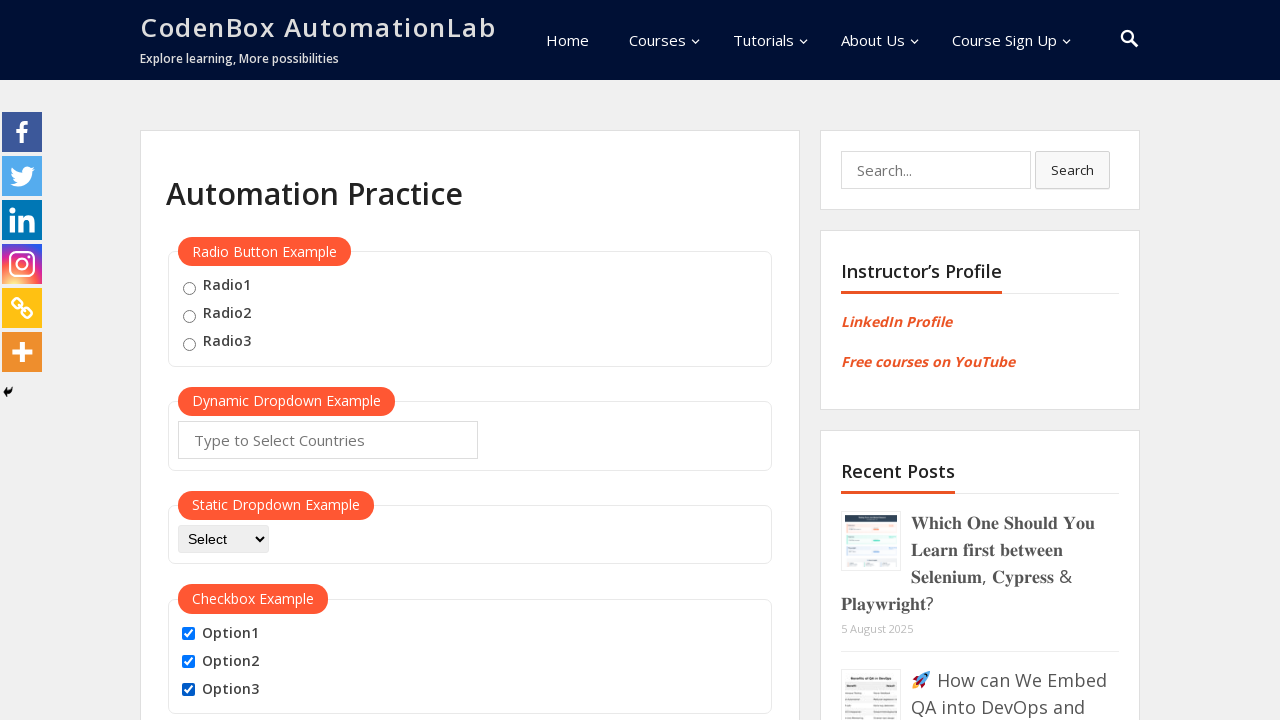